Tests checkbox functionality by verifying default states, clicking to toggle both checkboxes, and confirming their new states after interaction.

Starting URL: https://practice.cydeo.com/checkboxes

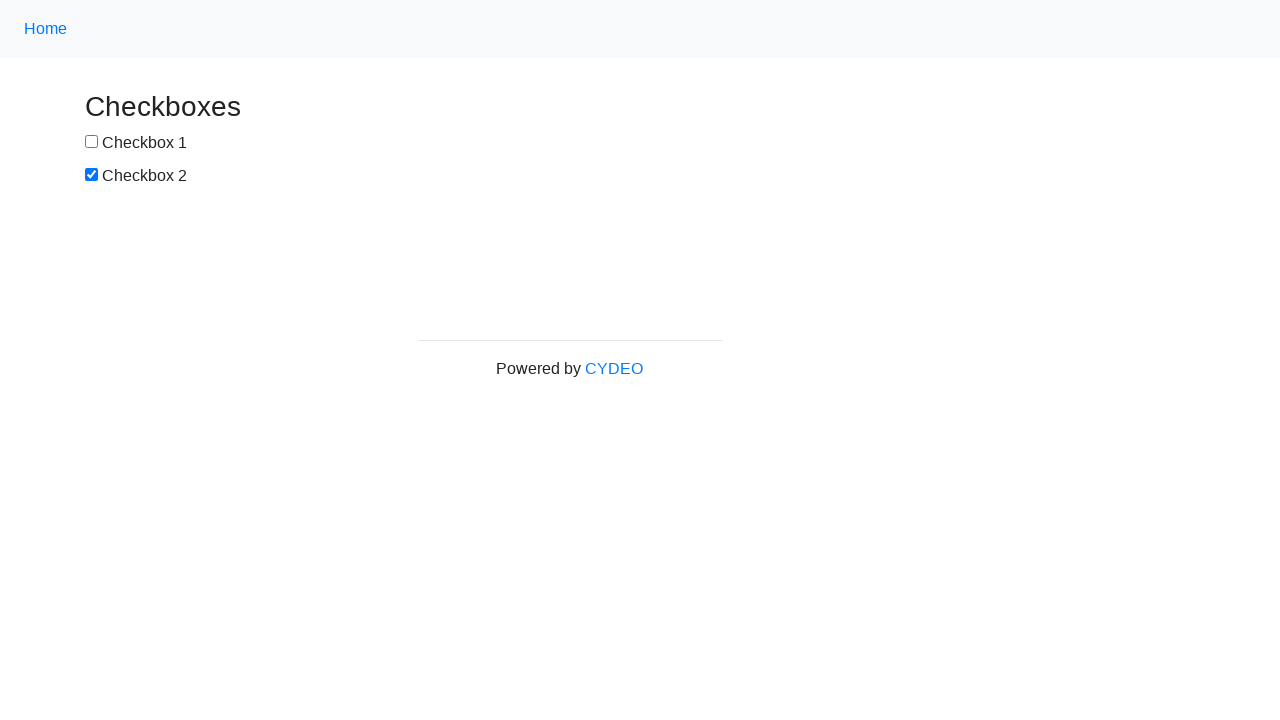

Located checkbox 1 element
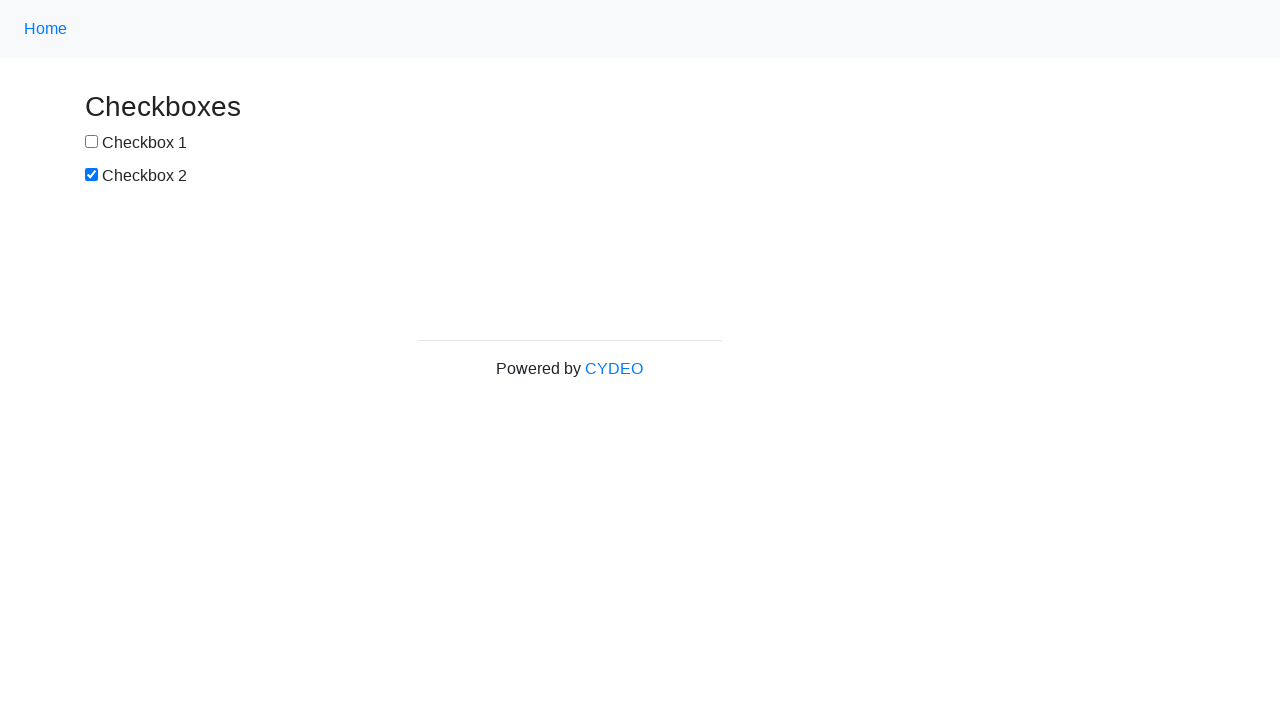

Located checkbox 2 element
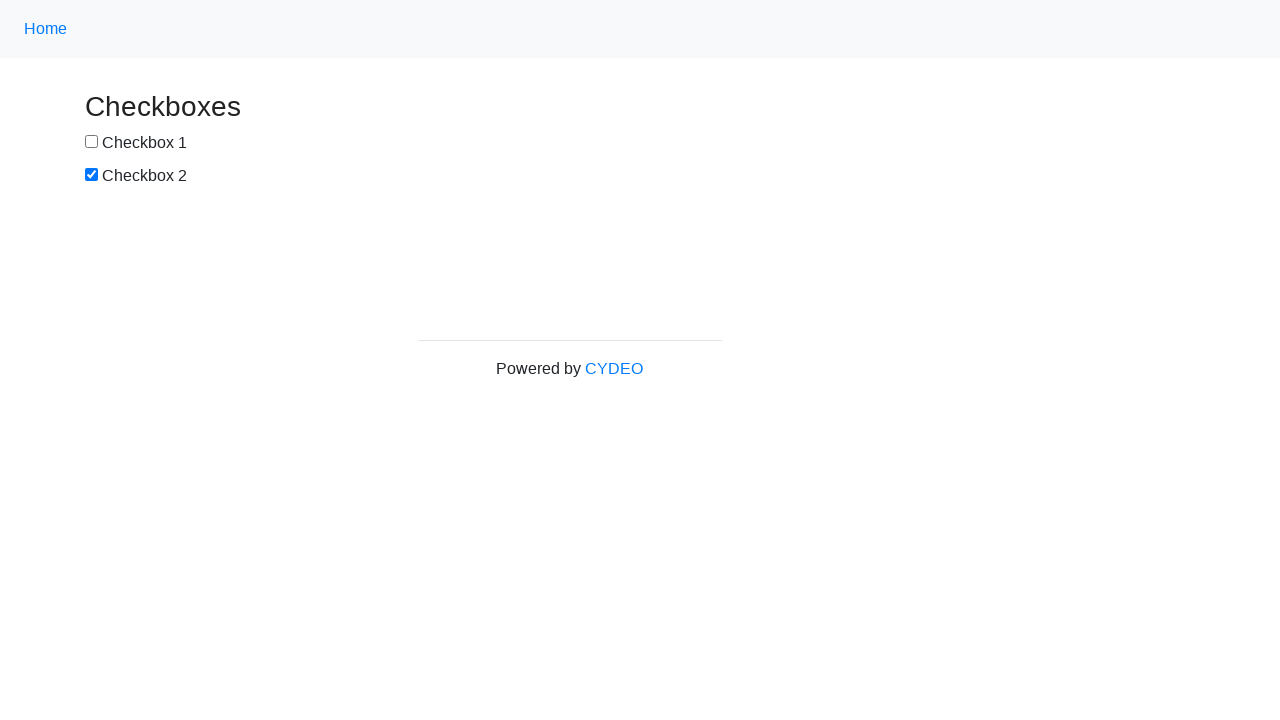

Verified checkbox 1 is not selected by default
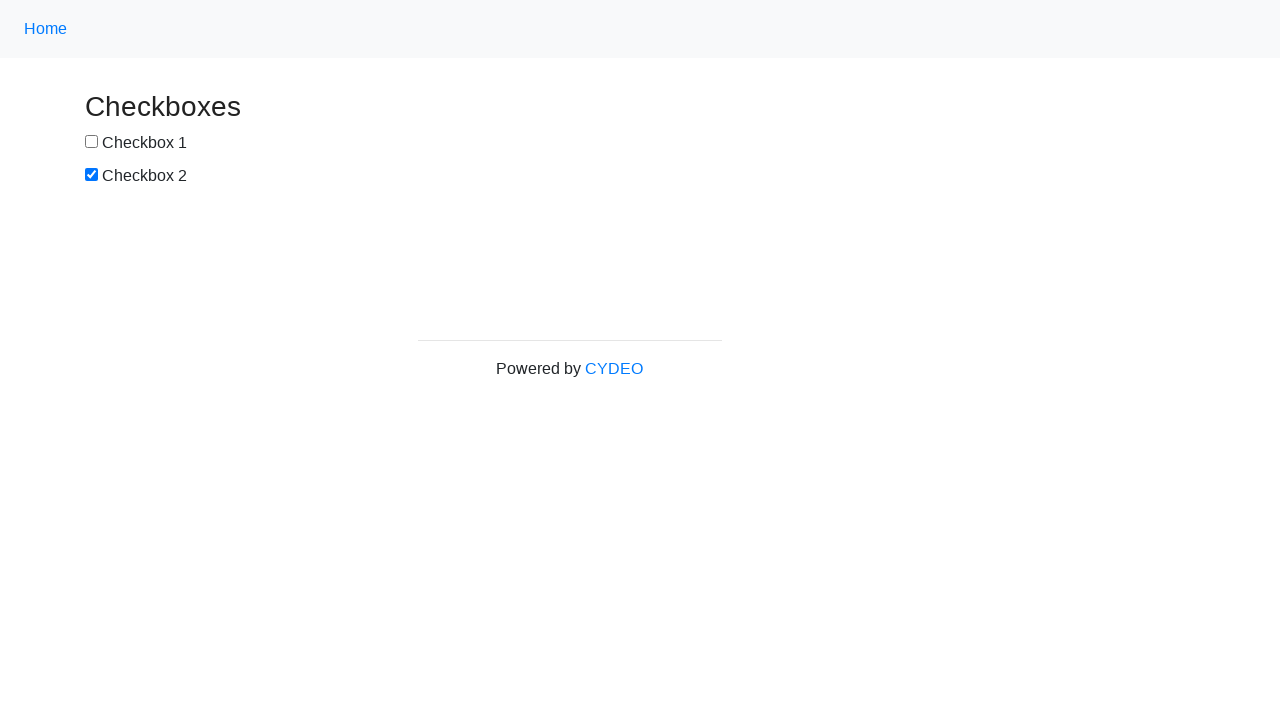

Verified checkbox 2 is selected by default
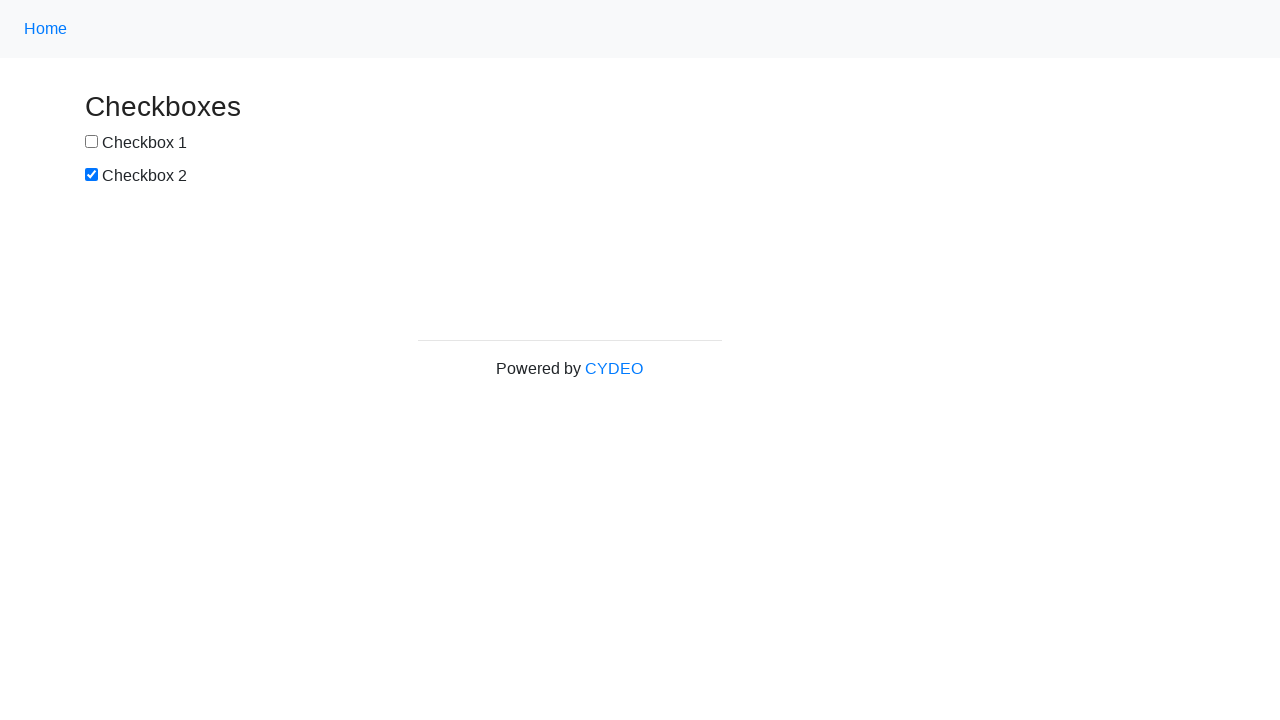

Clicked checkbox 1 to select it at (92, 142) on input[name='checkbox1']
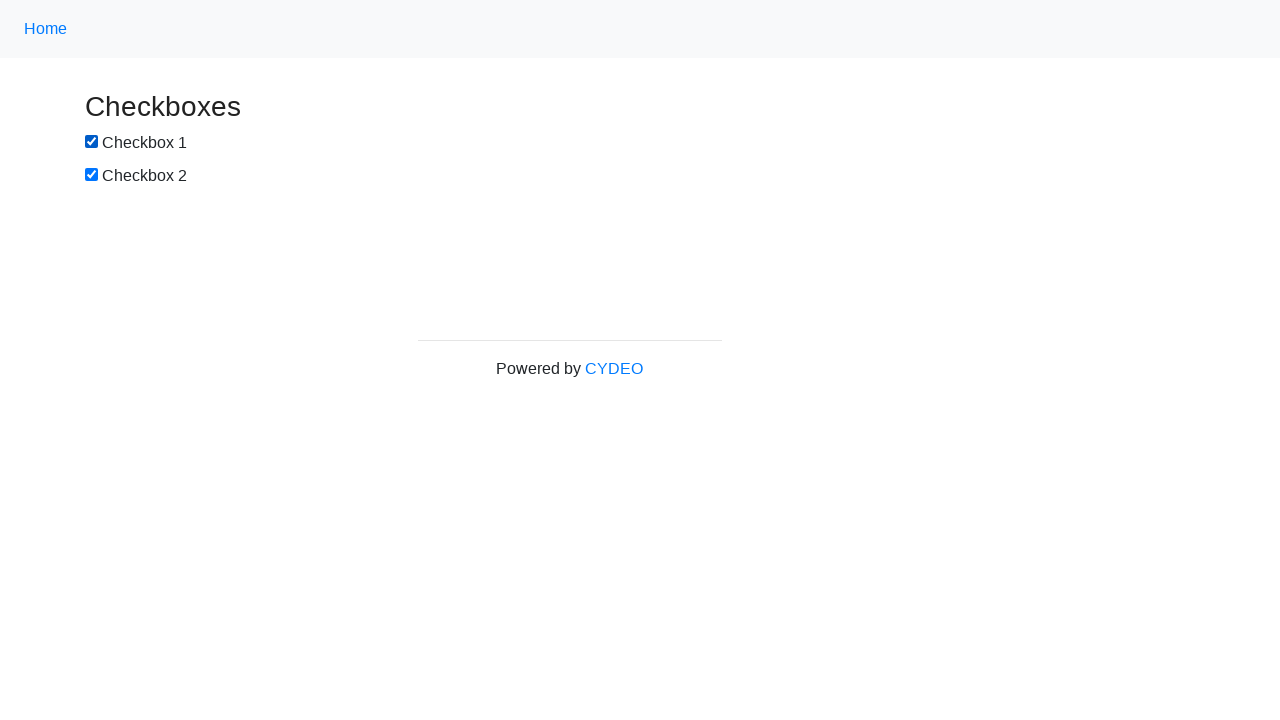

Clicked checkbox 2 to deselect it at (92, 175) on input[name='checkbox2']
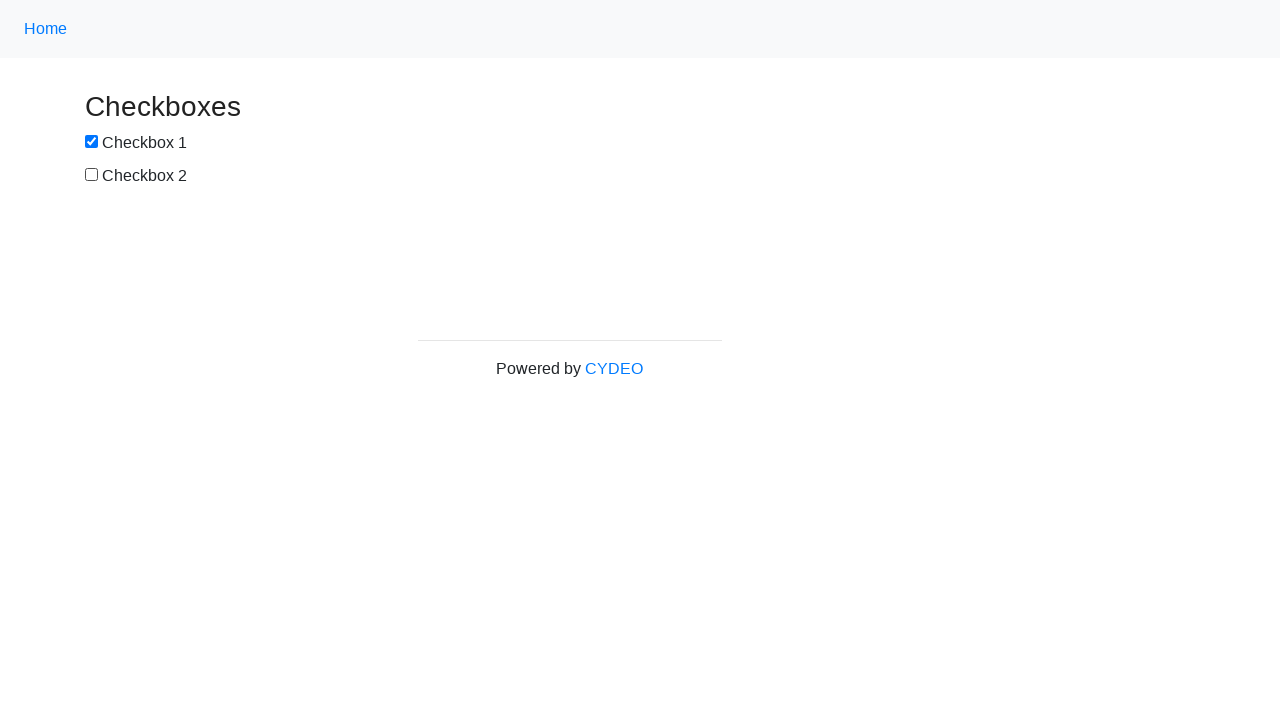

Verified checkbox 1 is now selected after clicking
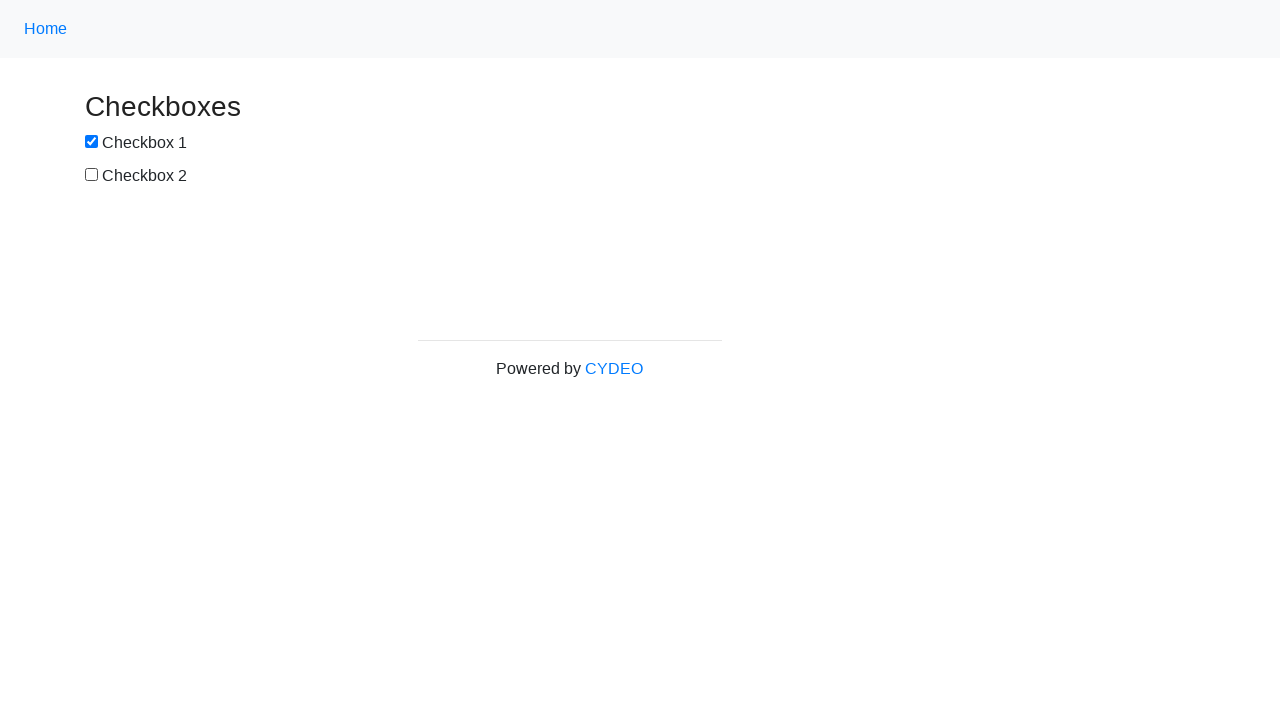

Verified checkbox 2 is now deselected after clicking
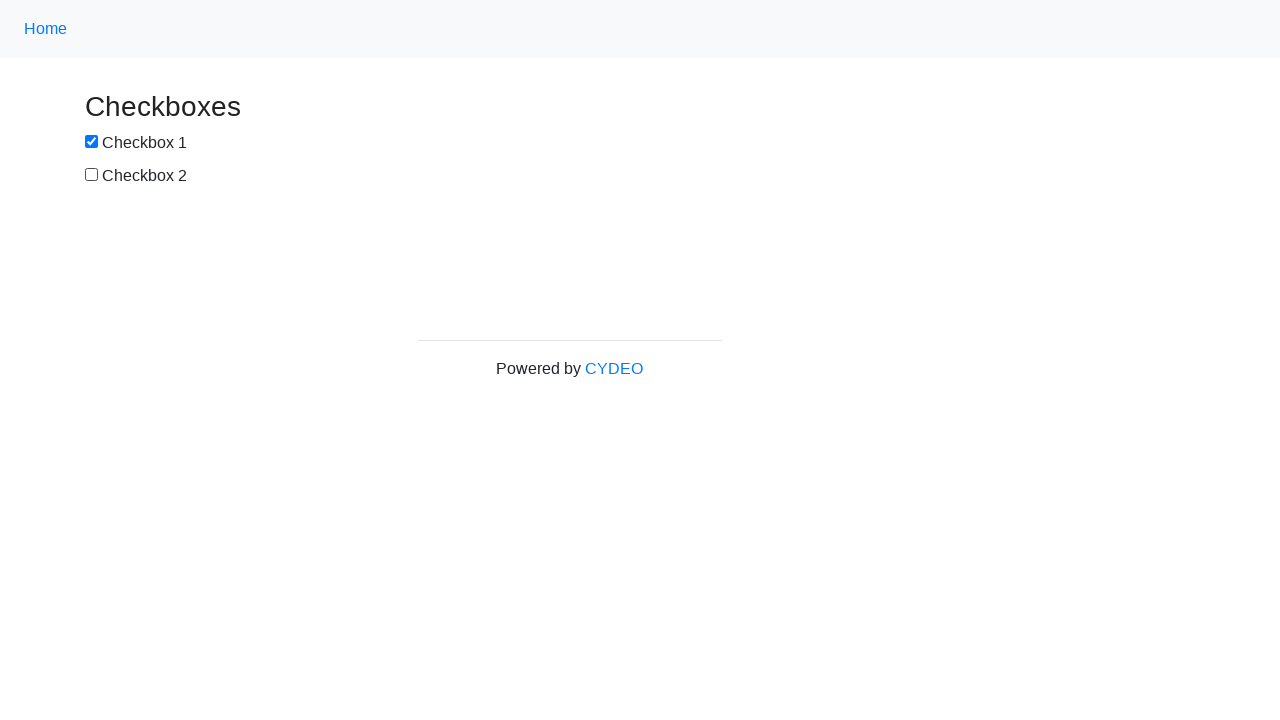

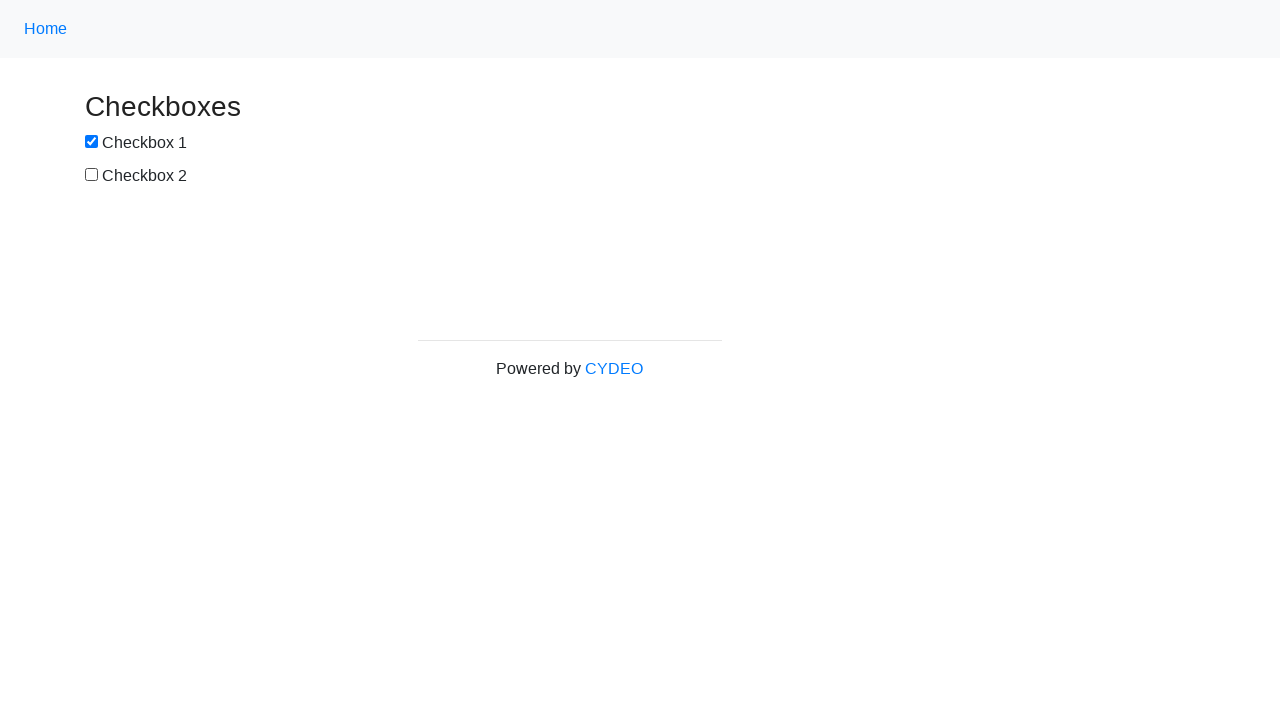